Navigates to a form page, scrolls down, and types text letter-by-letter into a textarea field to simulate human typing

Starting URL: https://cursoautomacao.netlify.app

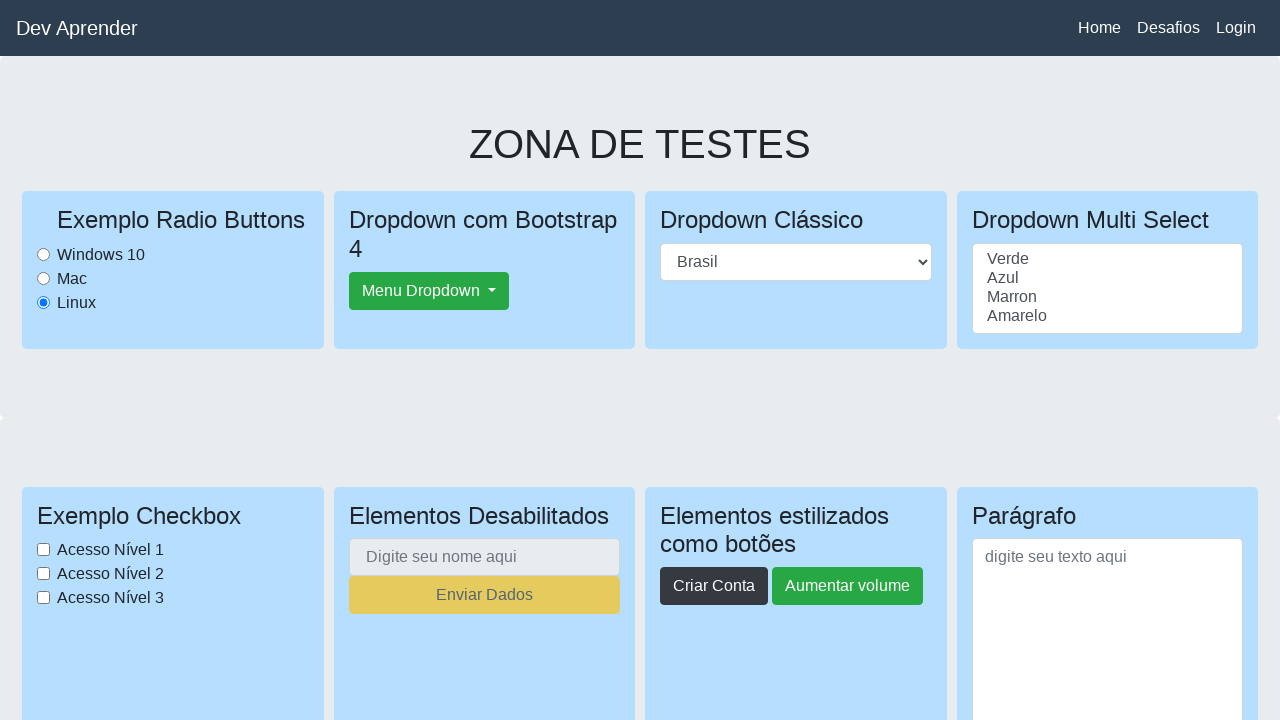

Navigated to form page at https://cursoautomacao.netlify.app
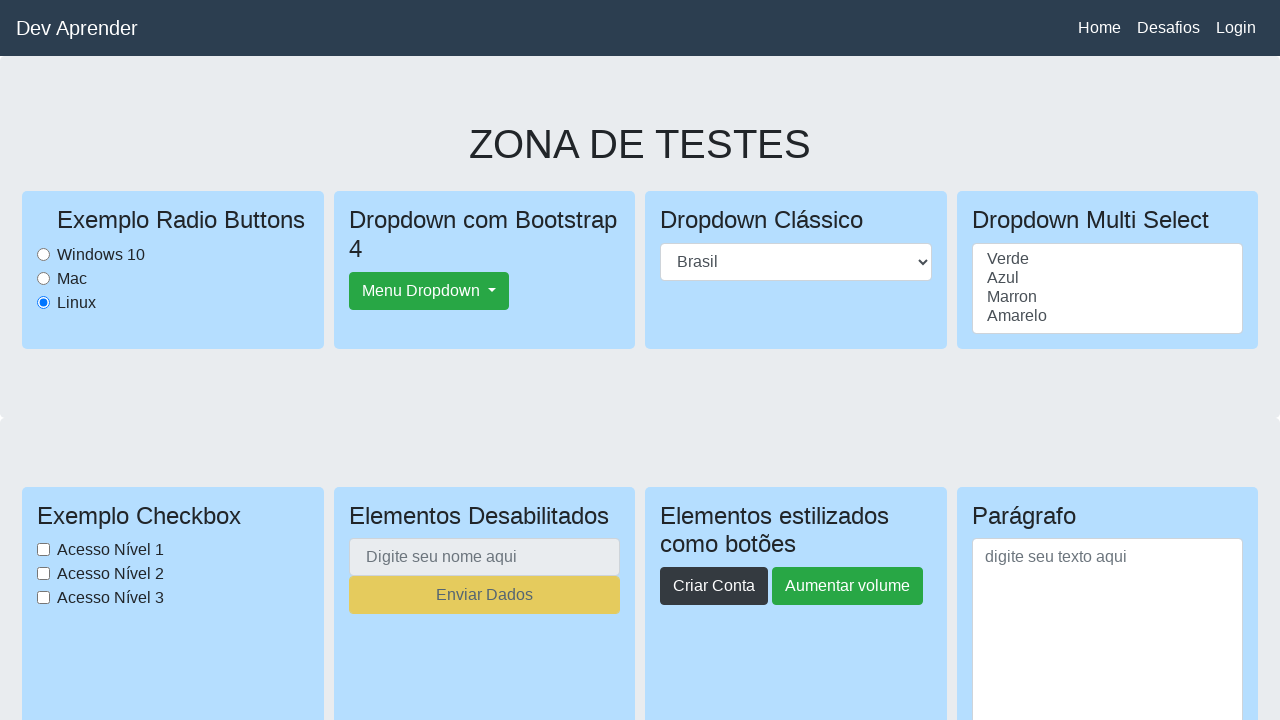

Scrolled down 400 pixels to reveal textarea field
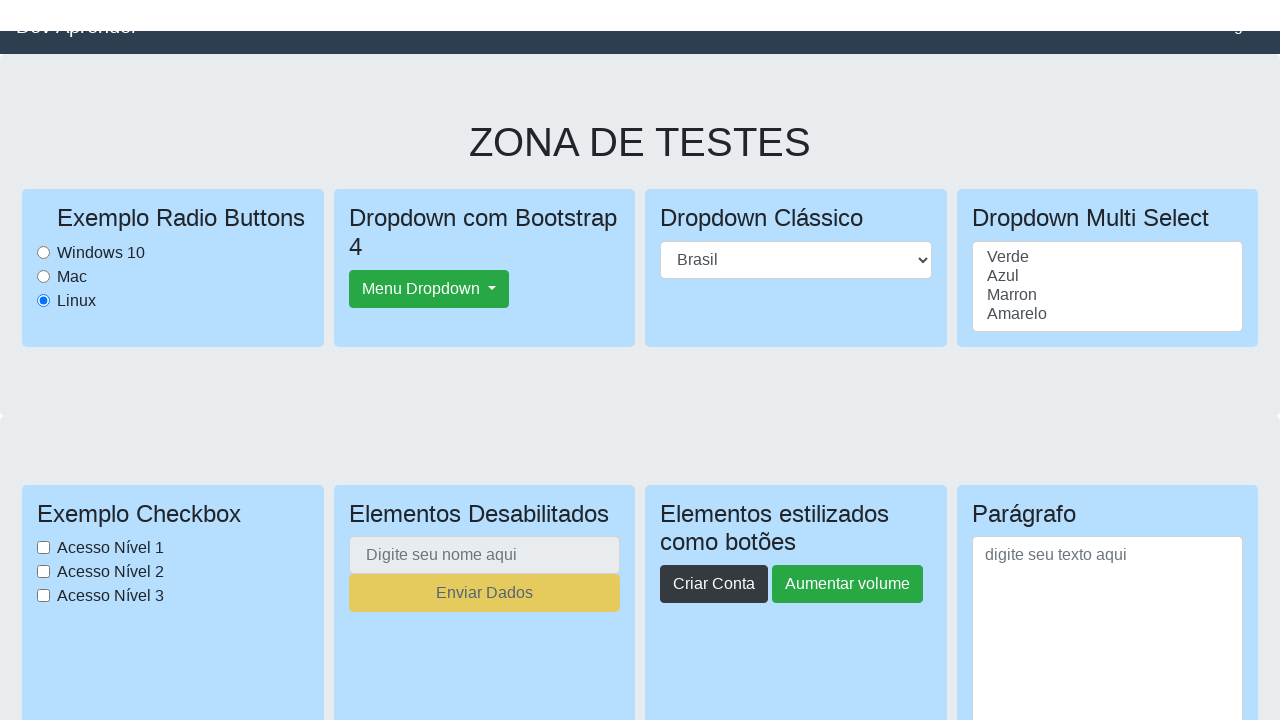

Textarea field became visible and ready for input
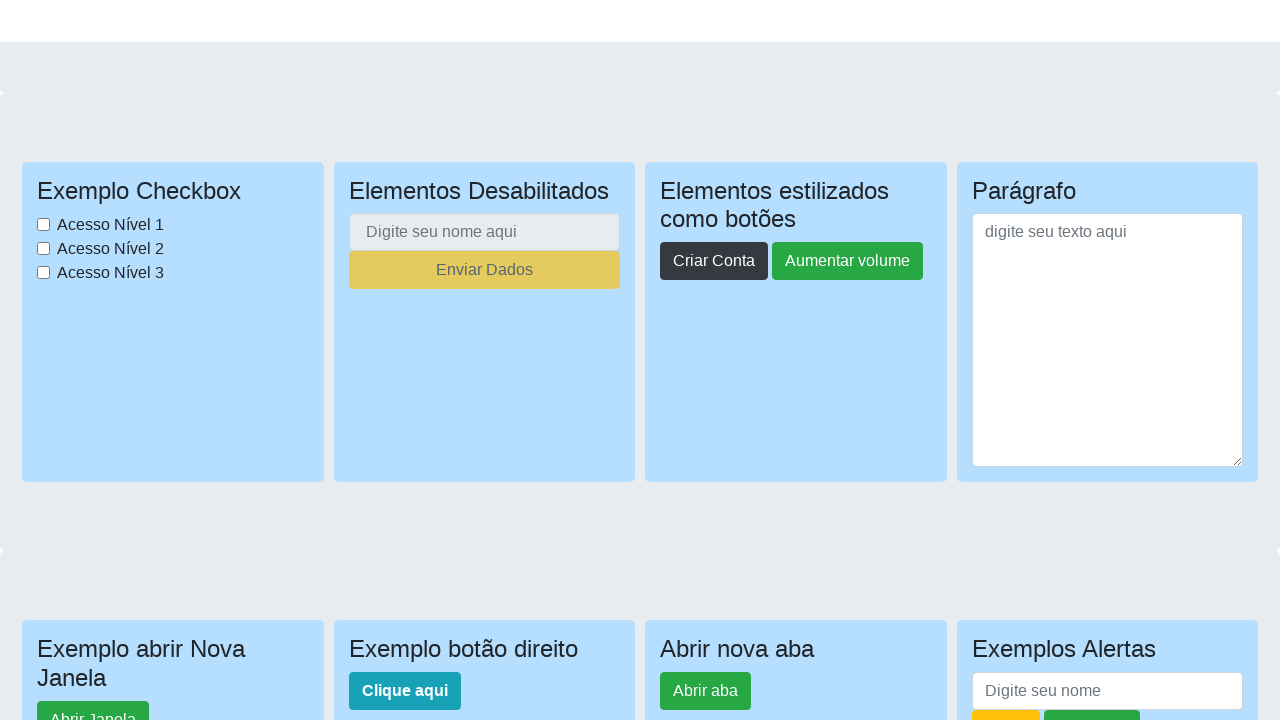

Typed text into textarea field simulating human typing on textarea[placeholder='digite seu texto aqui']
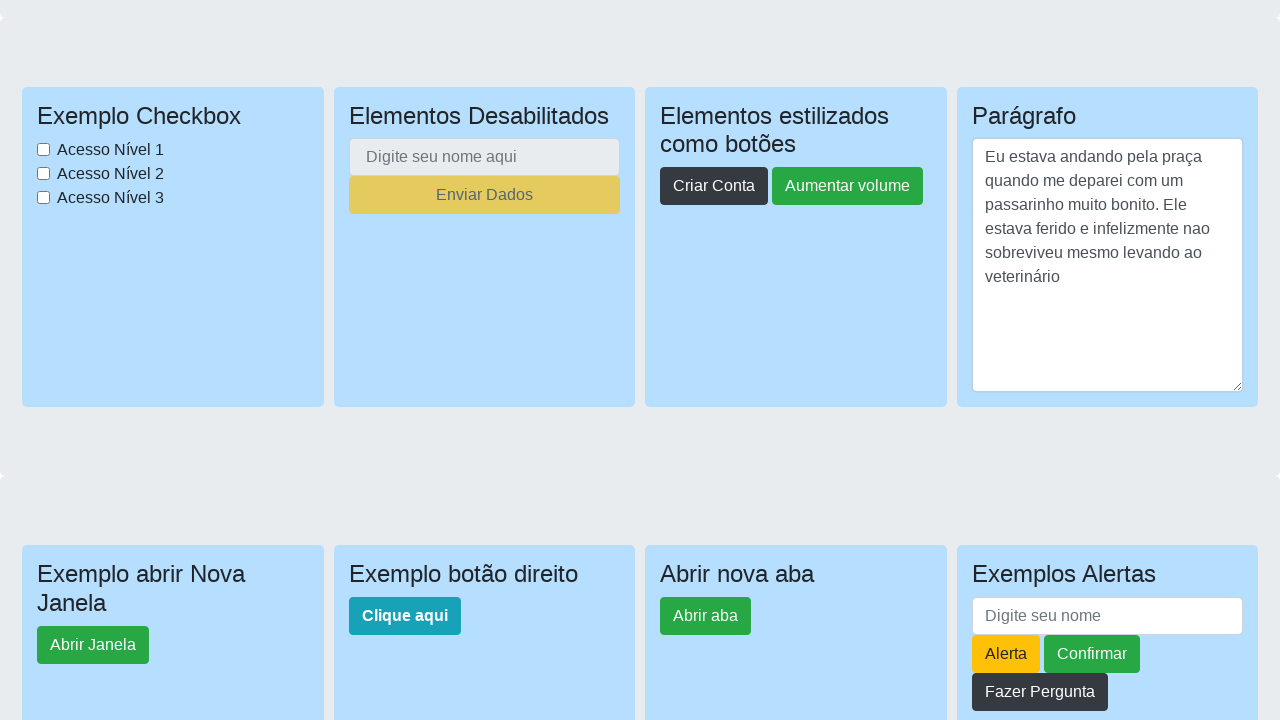

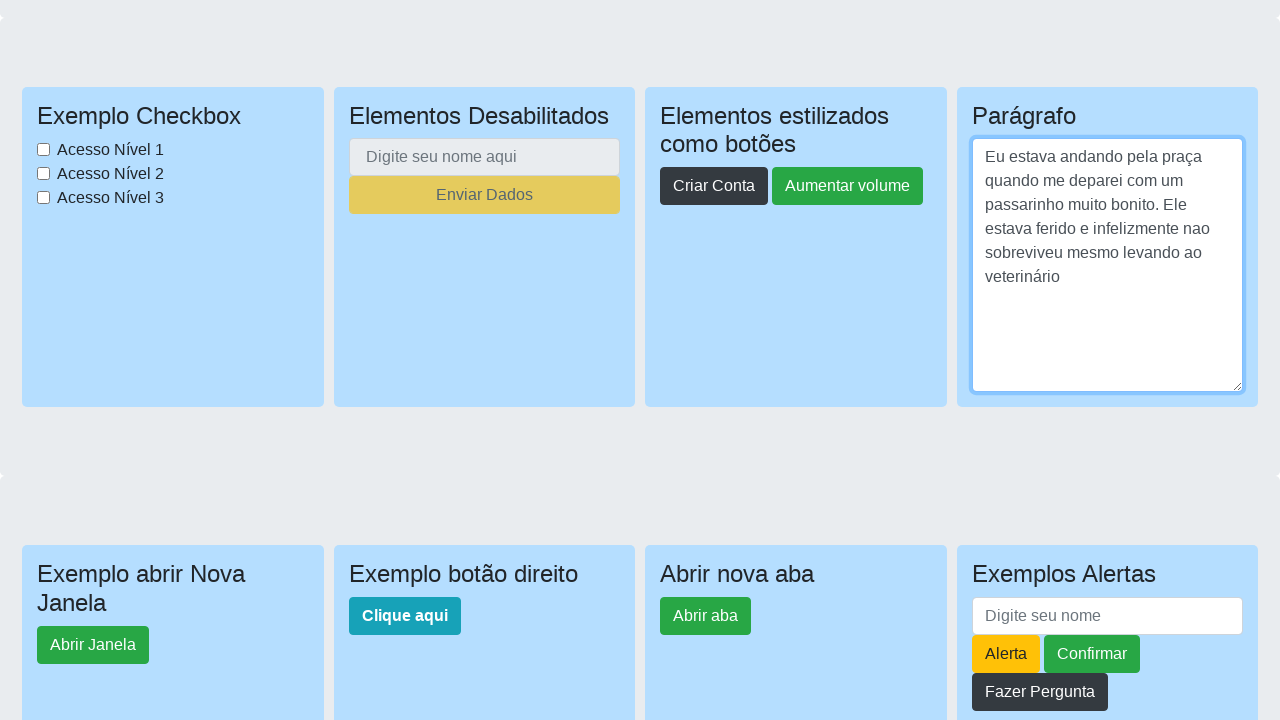